Navigates to GitHub homepage and verifies the page loads successfully by checking the title

Starting URL: https://github.com

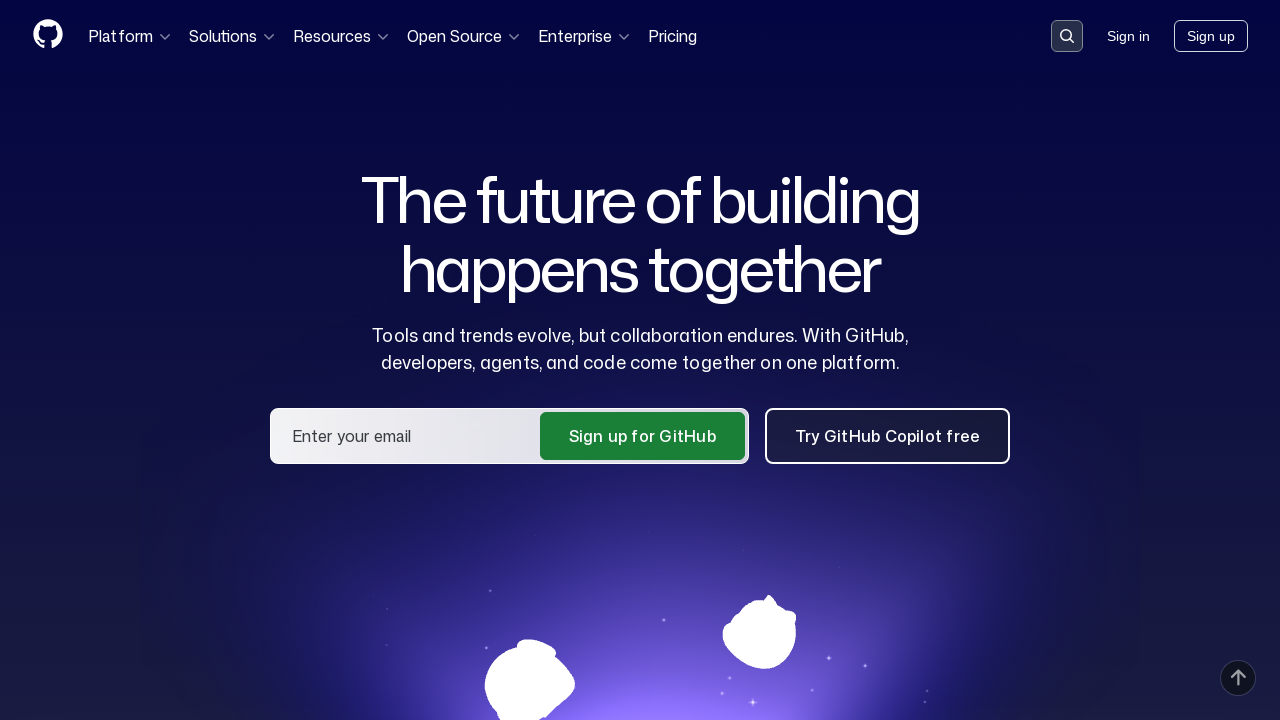

Navigated to GitHub homepage
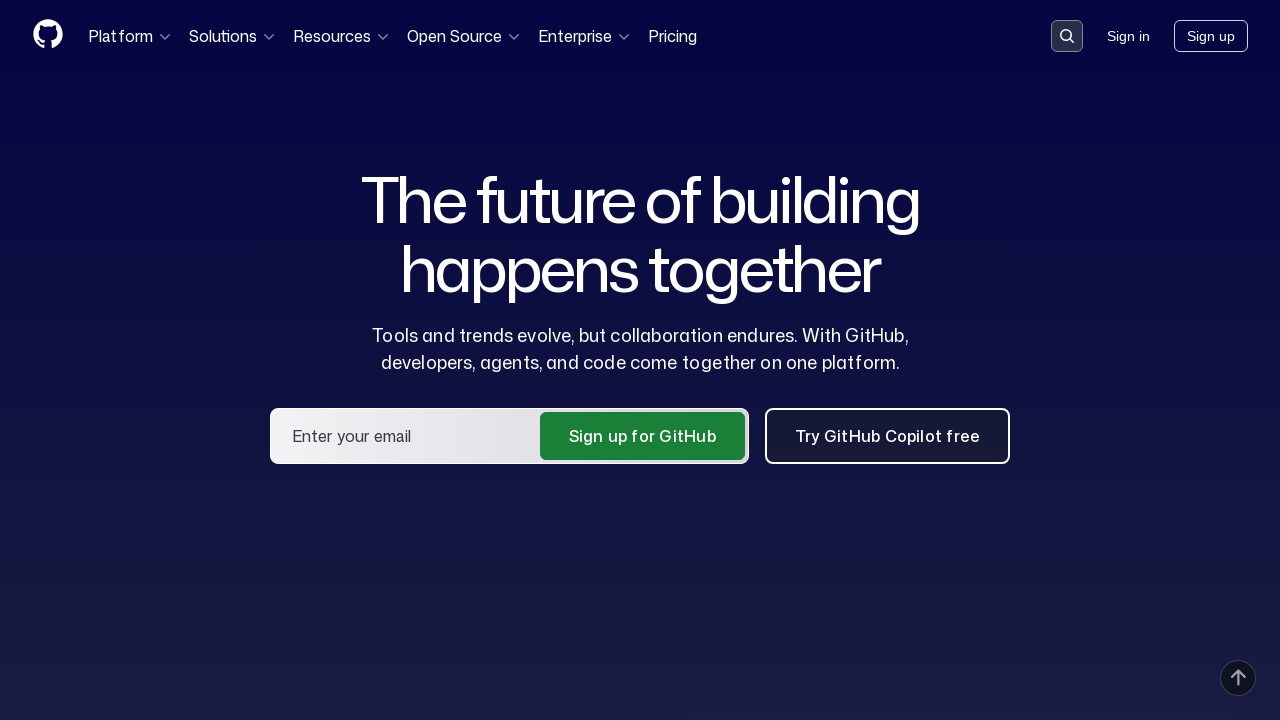

Page DOM content loaded successfully
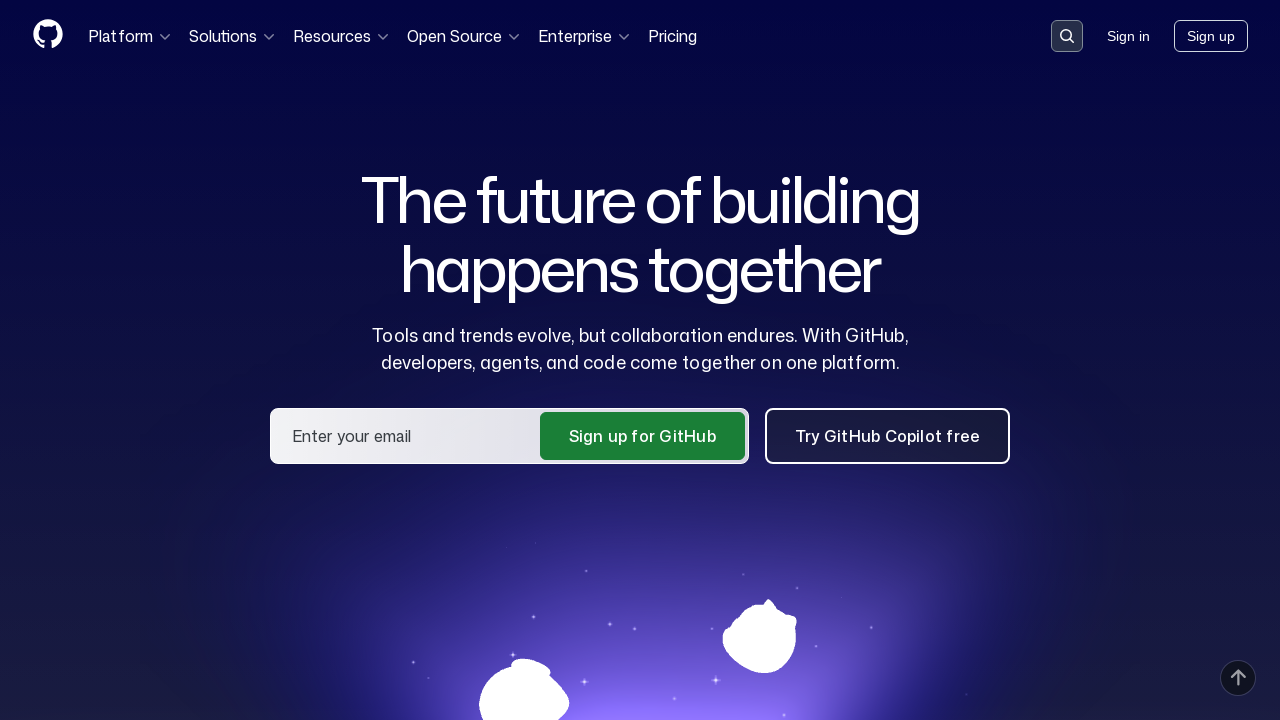

Verified page title contains 'GitHub'
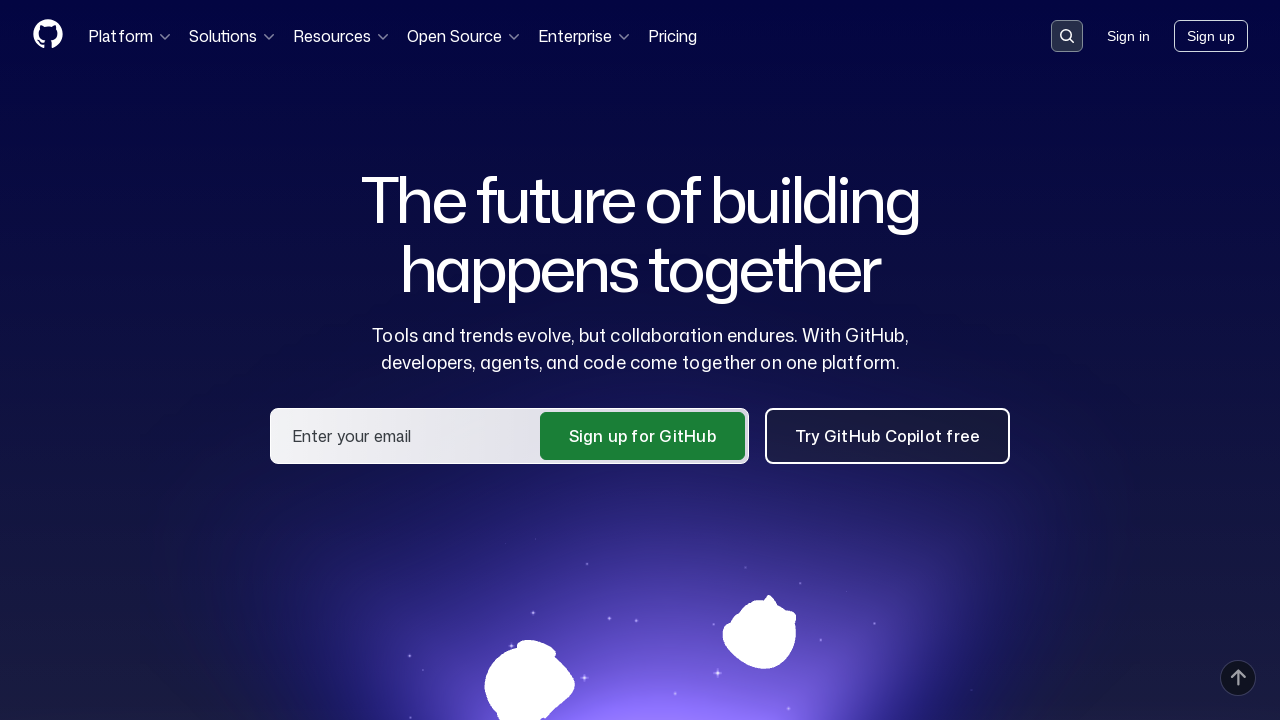

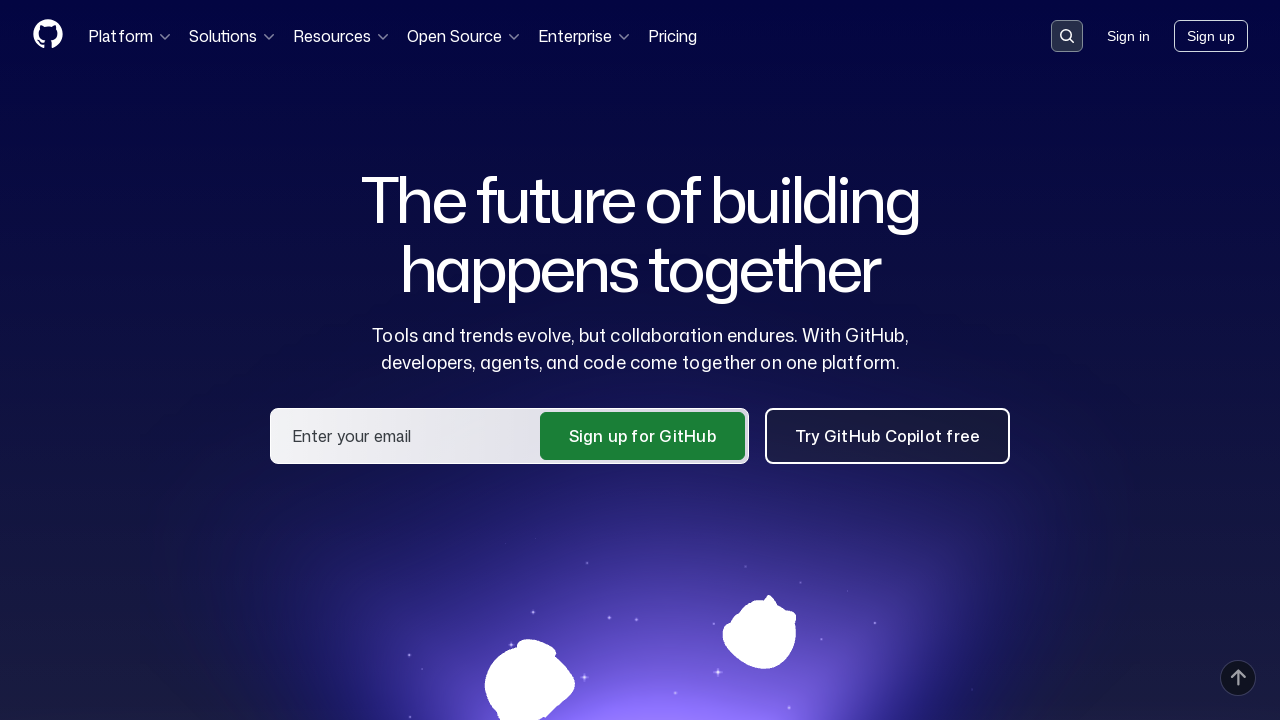